Navigates to the OrangeHRM demo site and verifies the page loads by checking the page title is accessible.

Starting URL: https://opensource-demo.orangehrmlive.com/

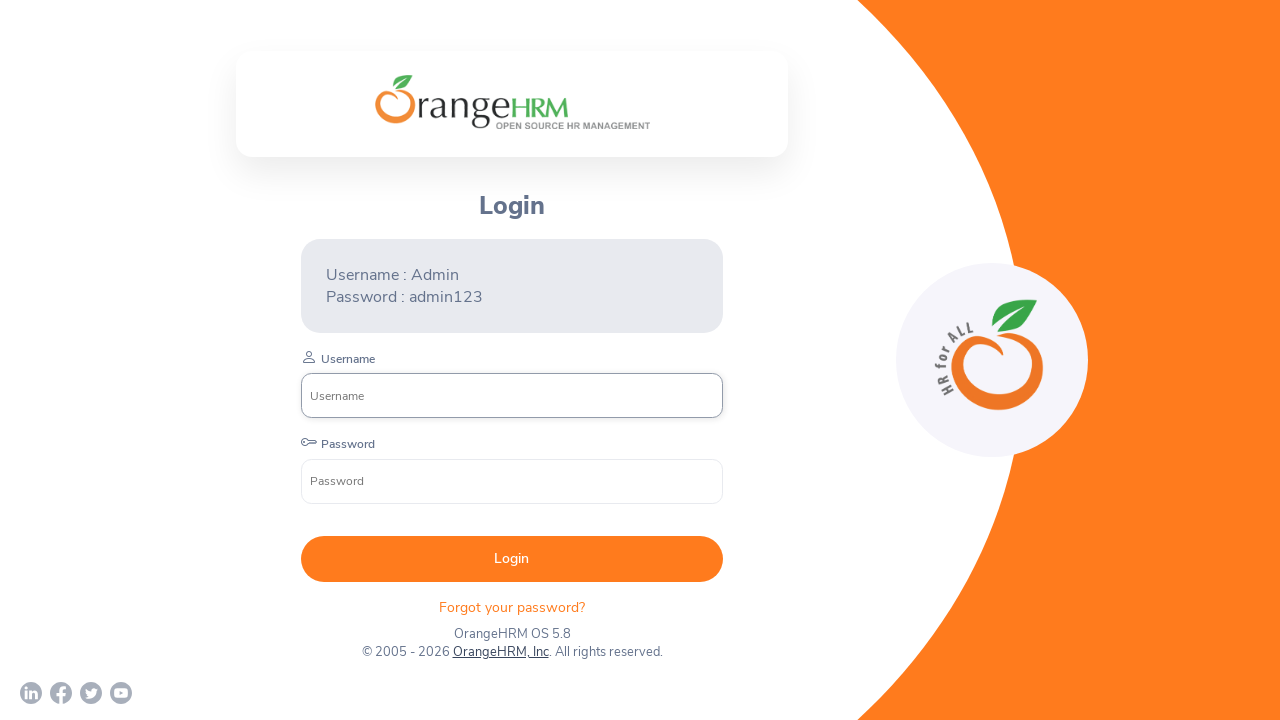

Waited for page DOM content to load
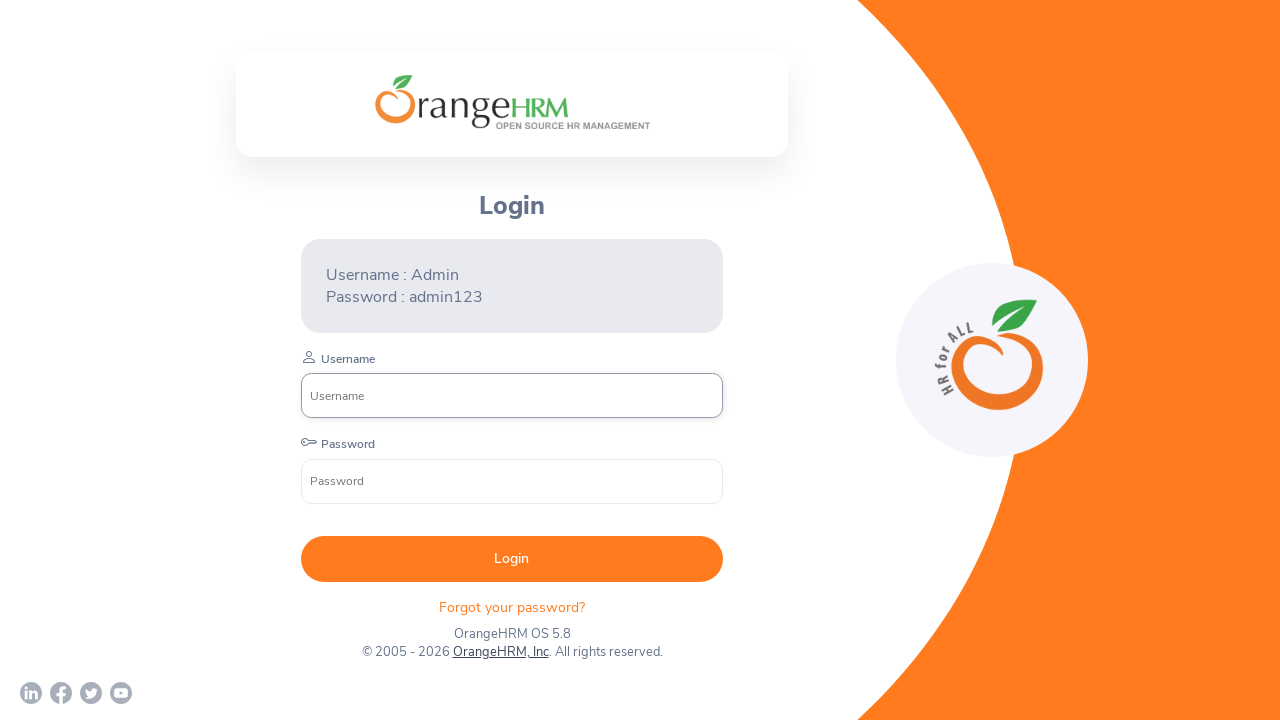

Retrieved page title: 'OrangeHRM'
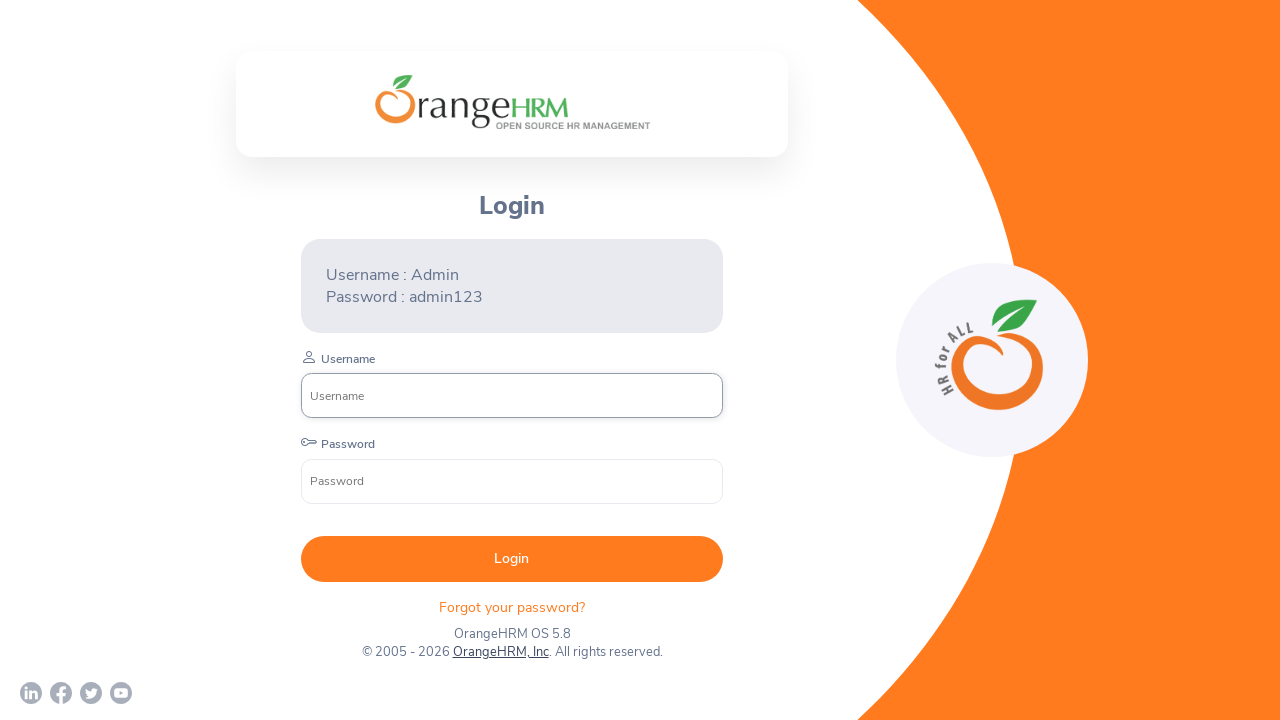

Verified page title is not empty
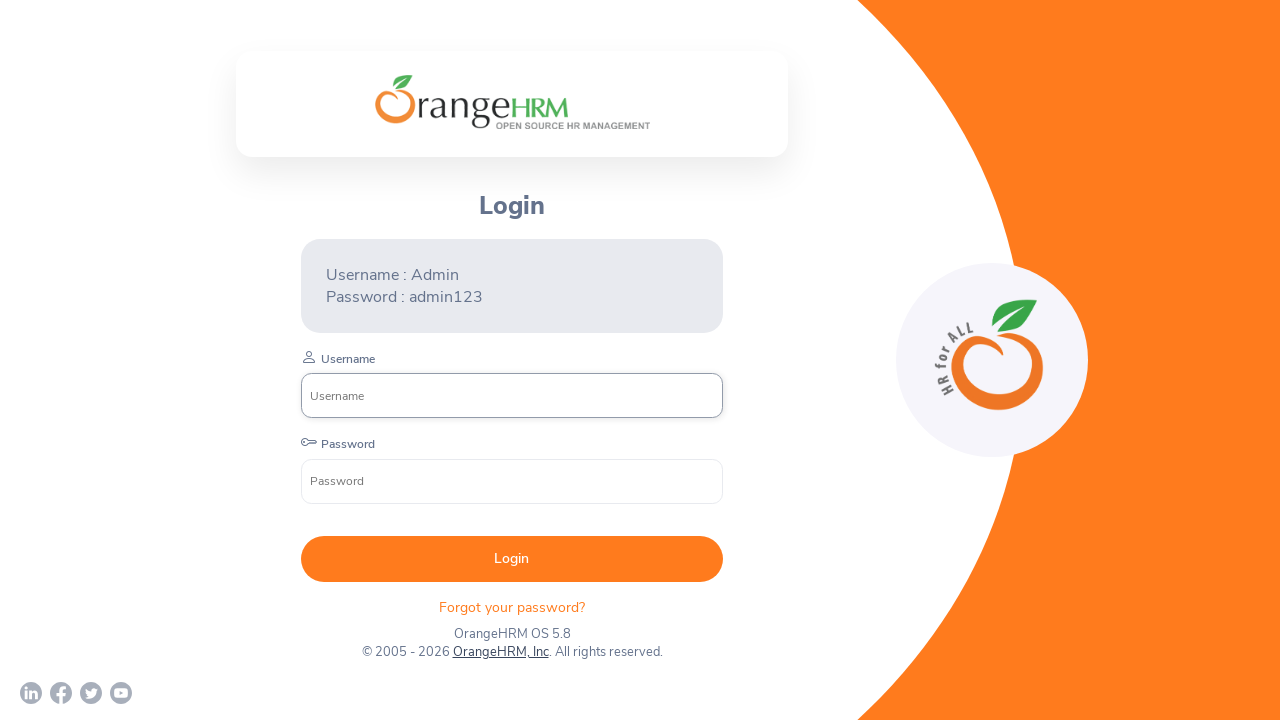

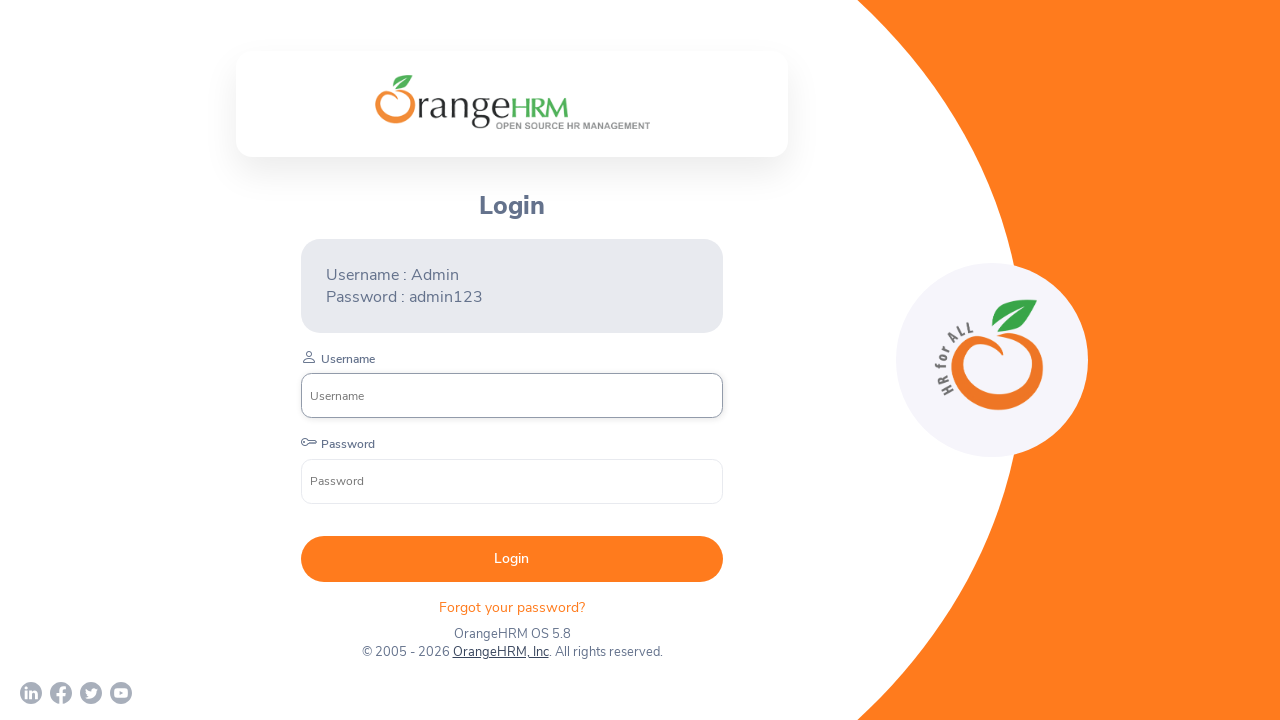